Navigates to RedBus homepage and verifies the page loads successfully

Starting URL: https://www.redbus.com

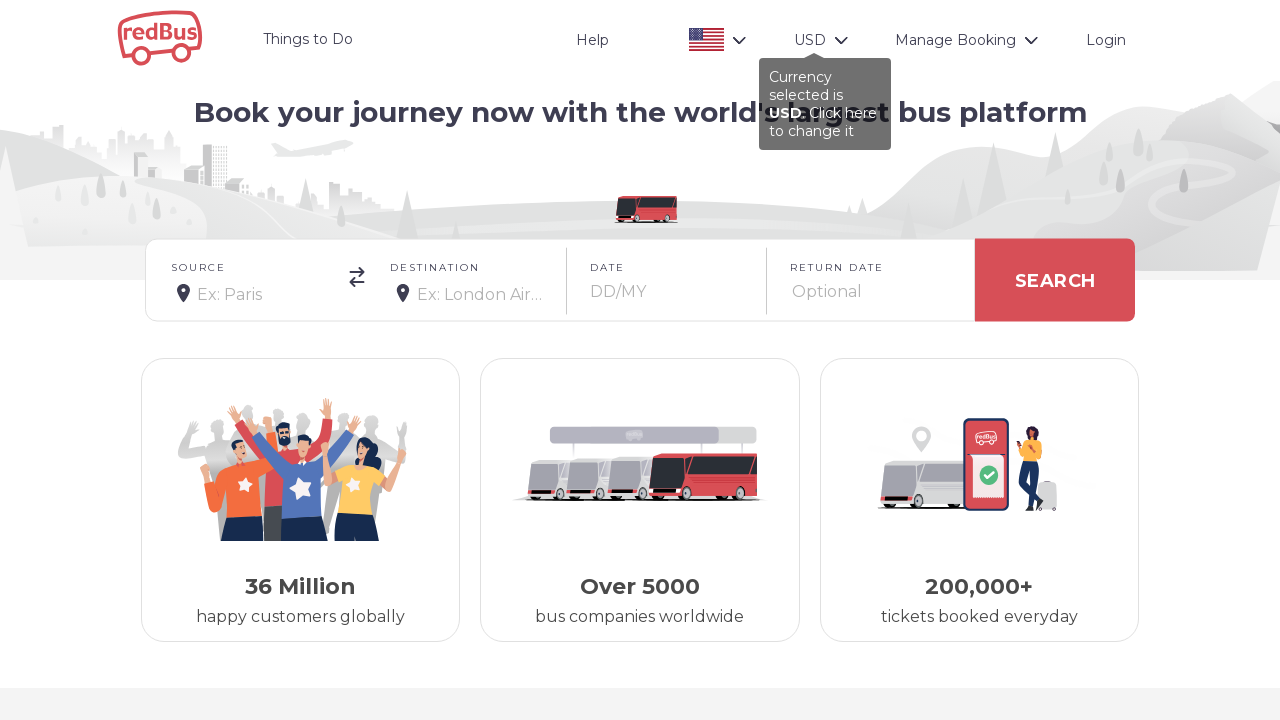

RedBus homepage DOM content loaded successfully
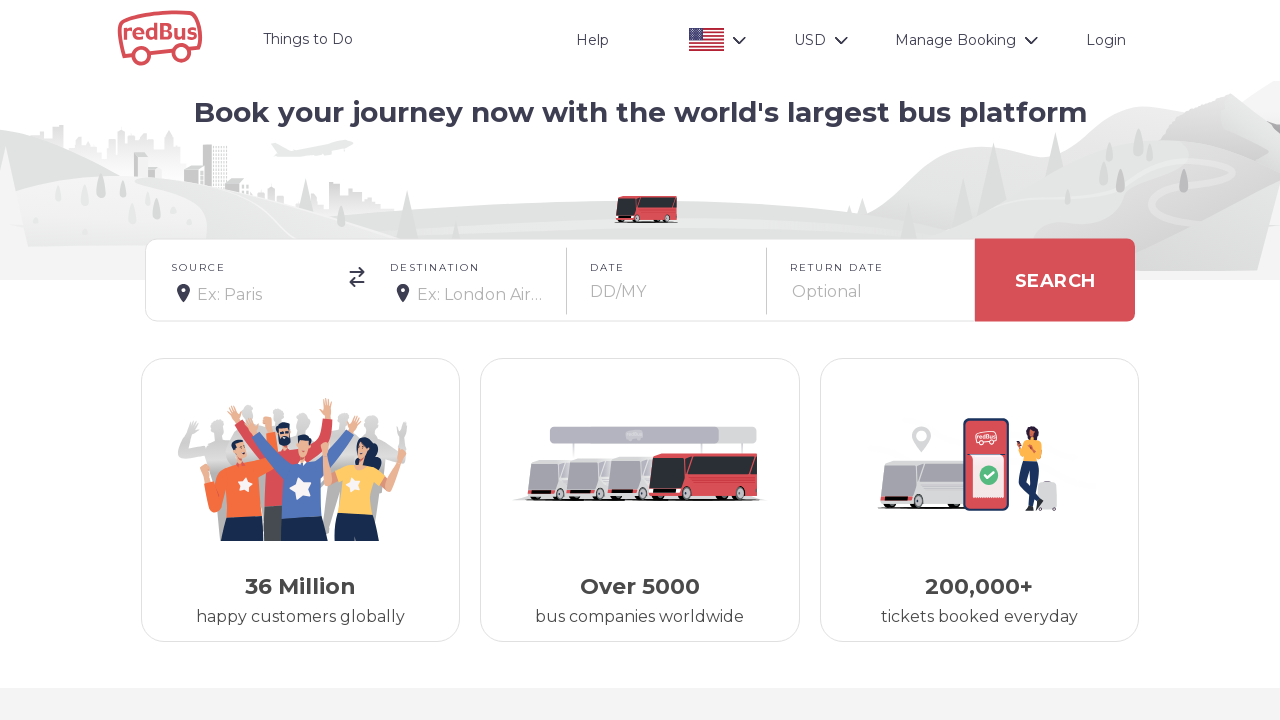

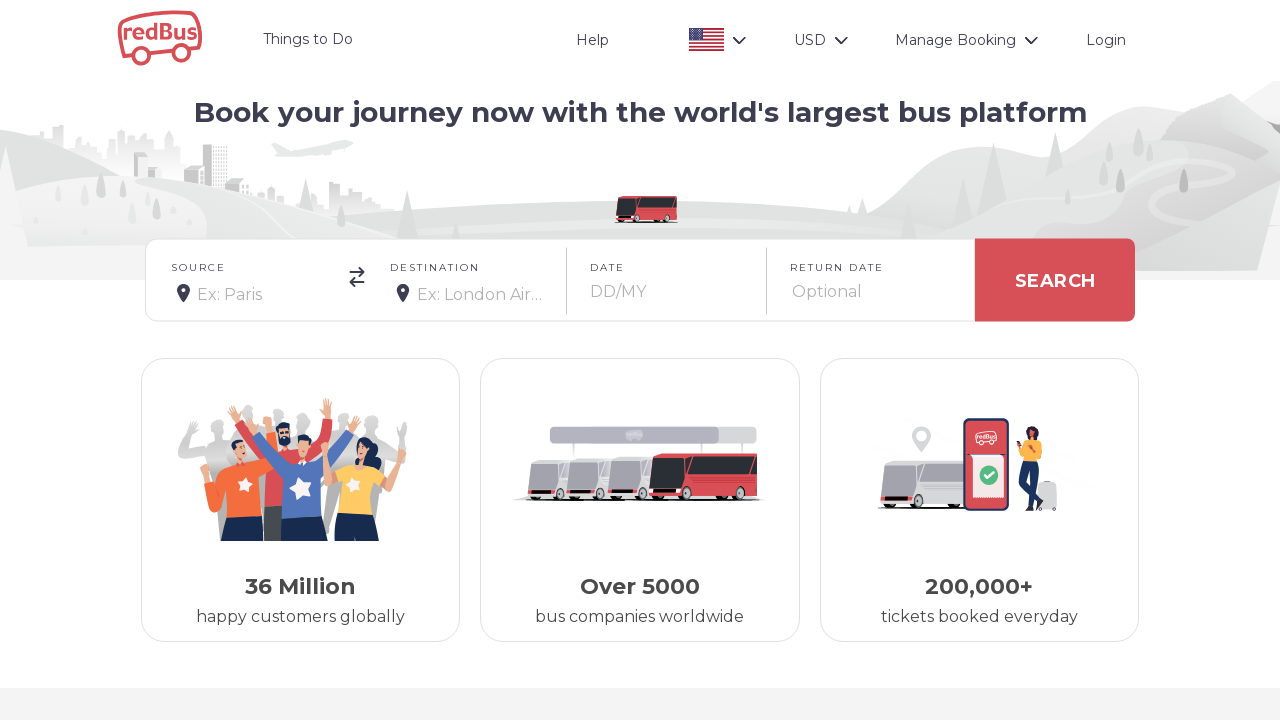